Tests search functionality on Redmine by entering a search query and verifying the search results display the expected wiki page

Starting URL: https://www.redmine.org/

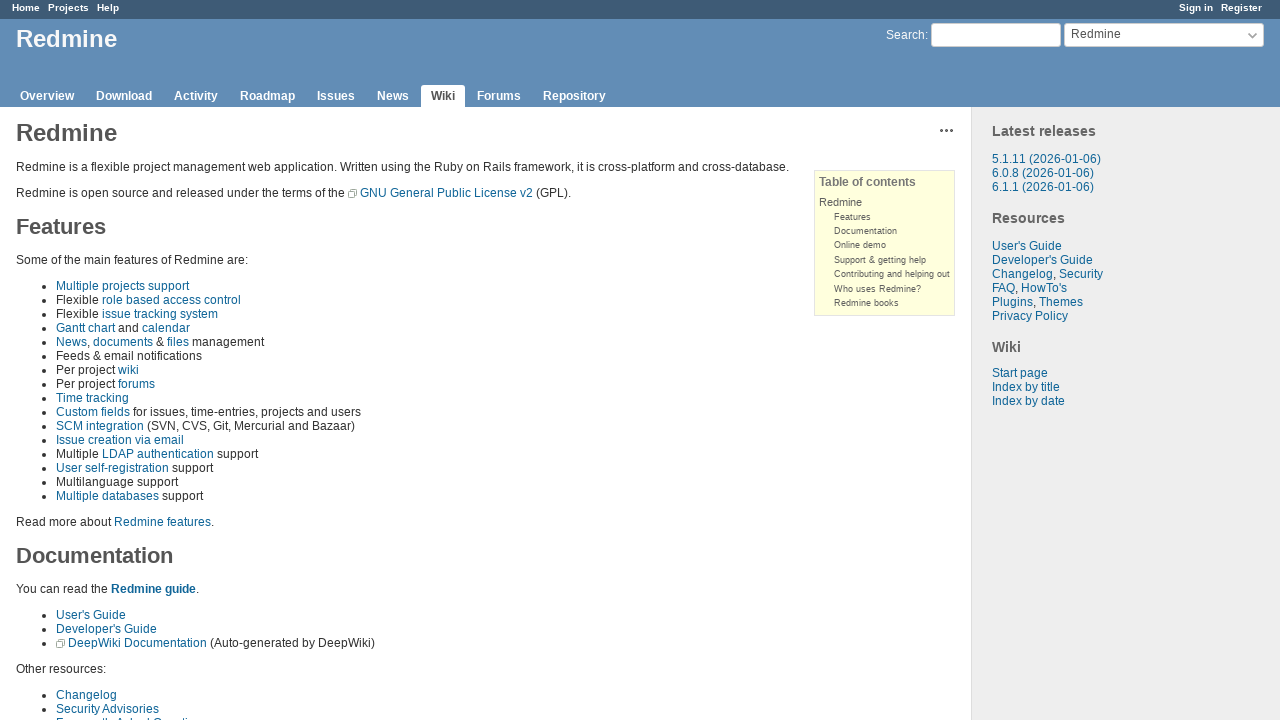

Clicked on the search input field at (996, 35) on #q
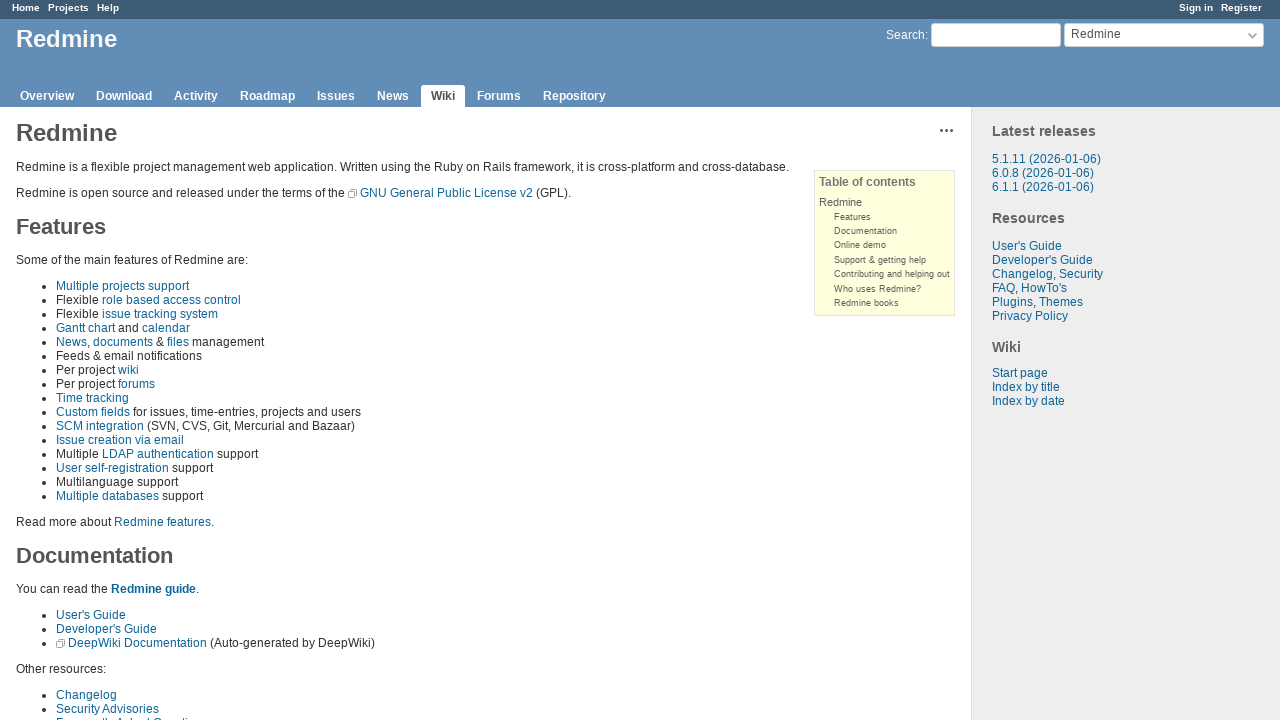

Filled search field with query 'Changelog 5.0.x' on #q
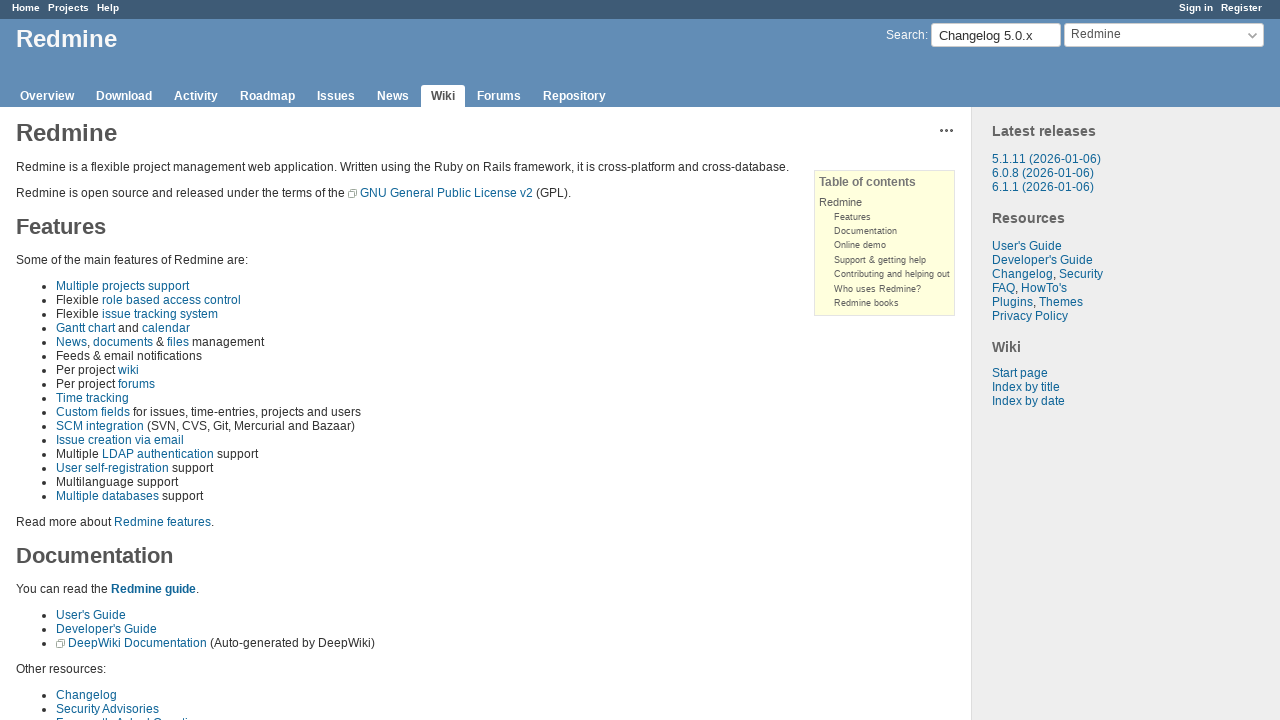

Pressed Enter to submit search query on #q
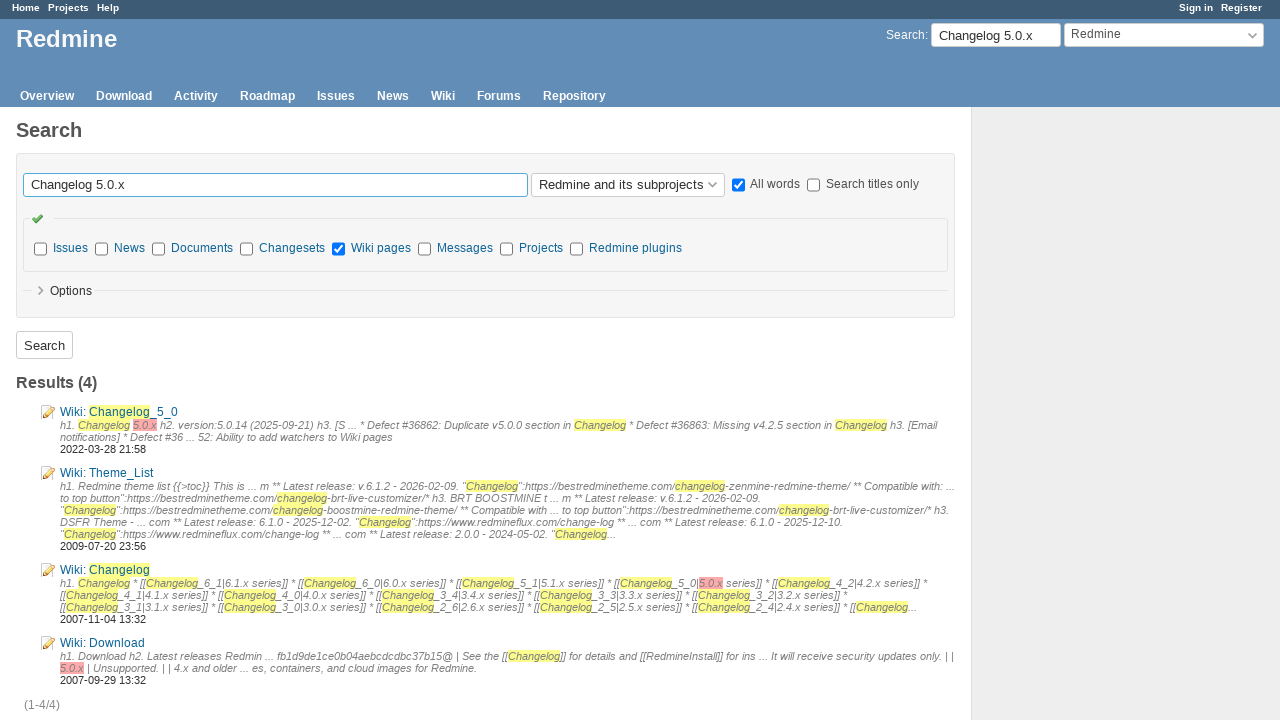

Search results loaded and verified wiki page 'Wiki: Changelog_5_0' is displayed
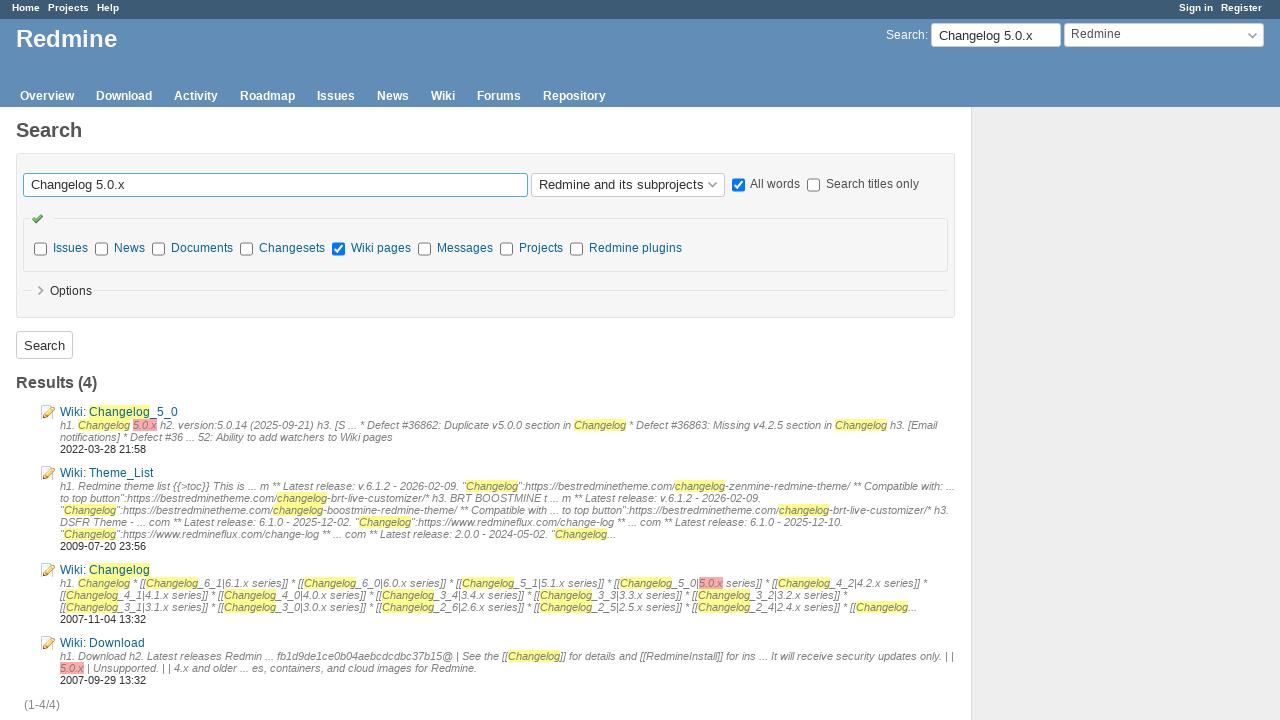

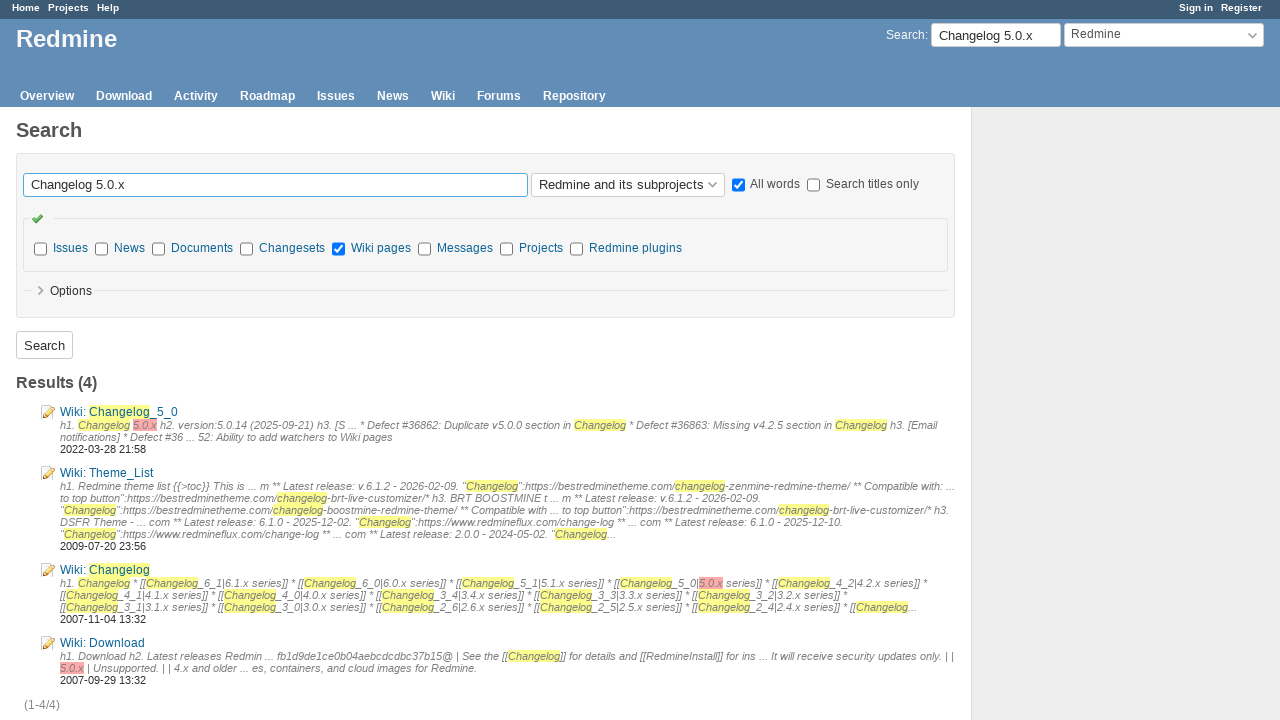